Tests infinite scroll functionality on a quotes website by scrolling down the page until all quotes are loaded

Starting URL: http://quotes.toscrape.com/scroll

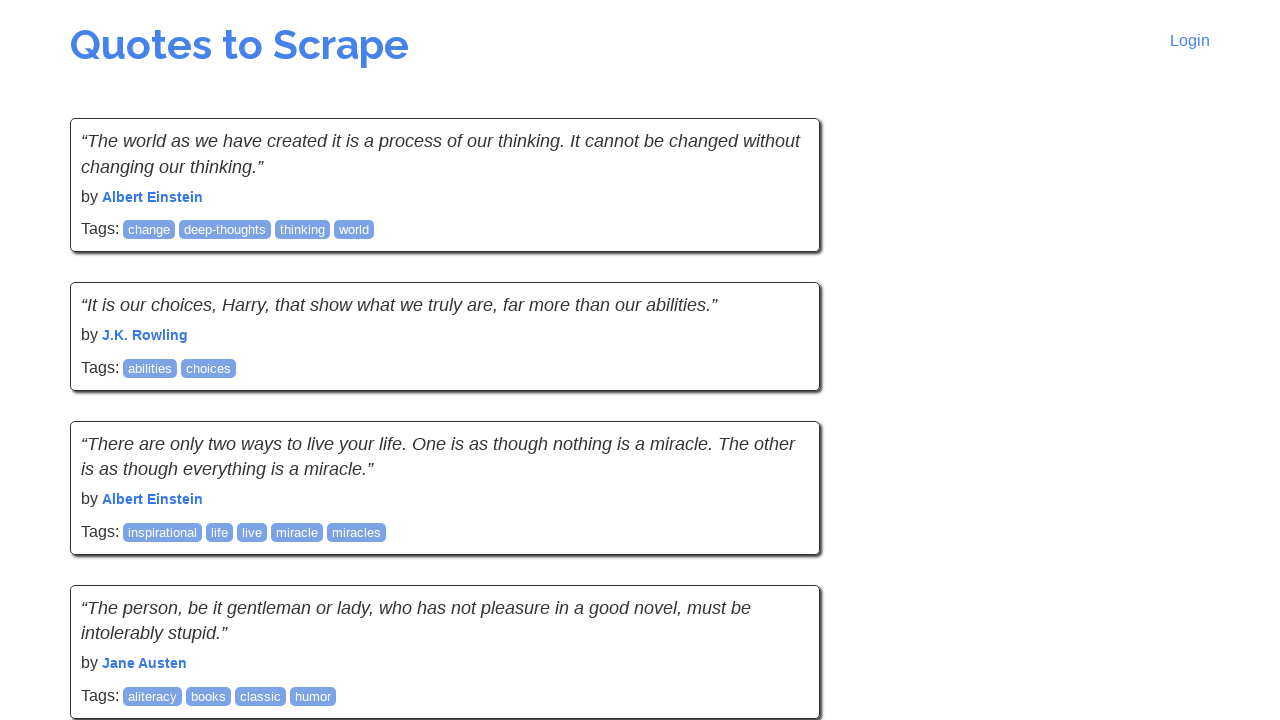

Waited for initial quotes to load
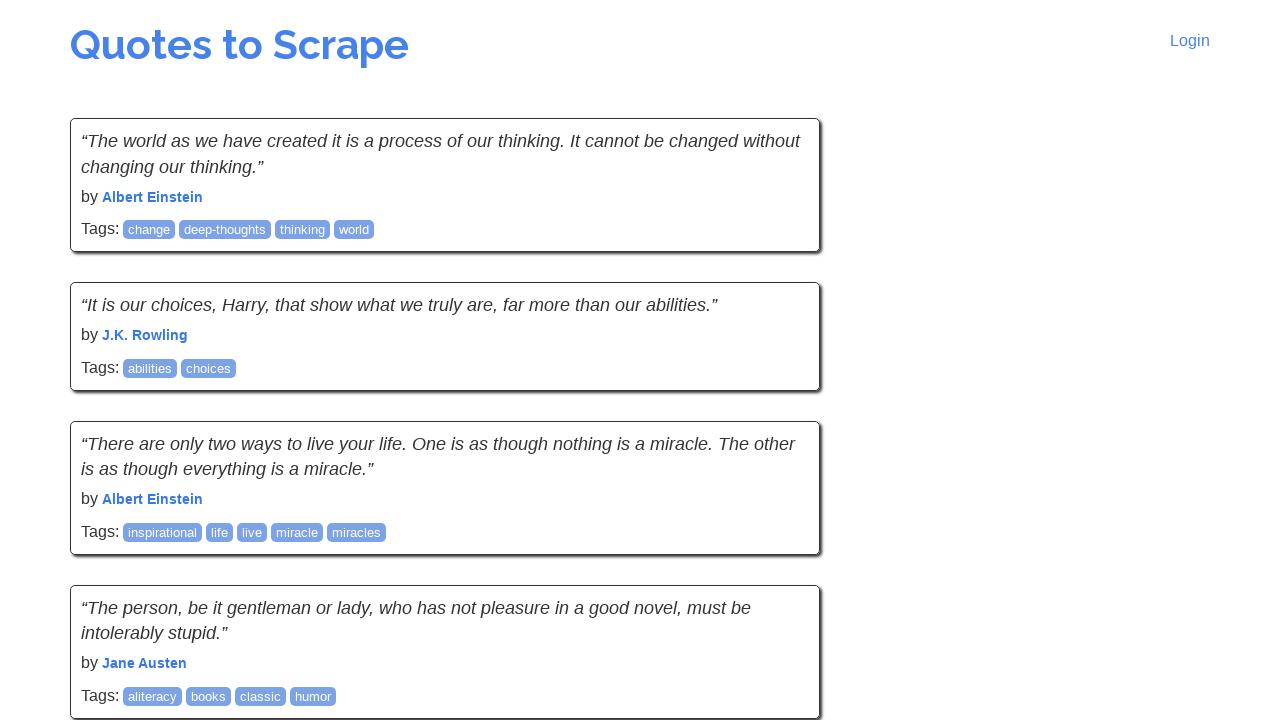

Retrieved initial quote count: 10 quotes
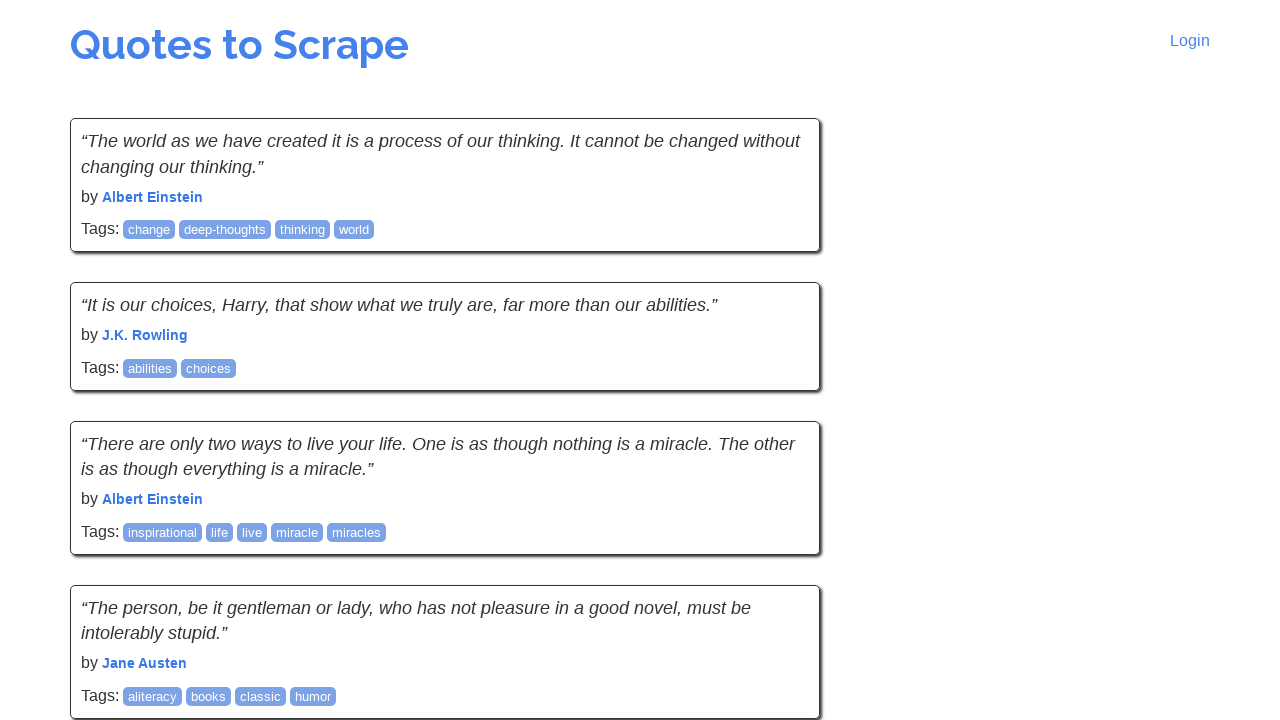

Scrolled to bottom of page
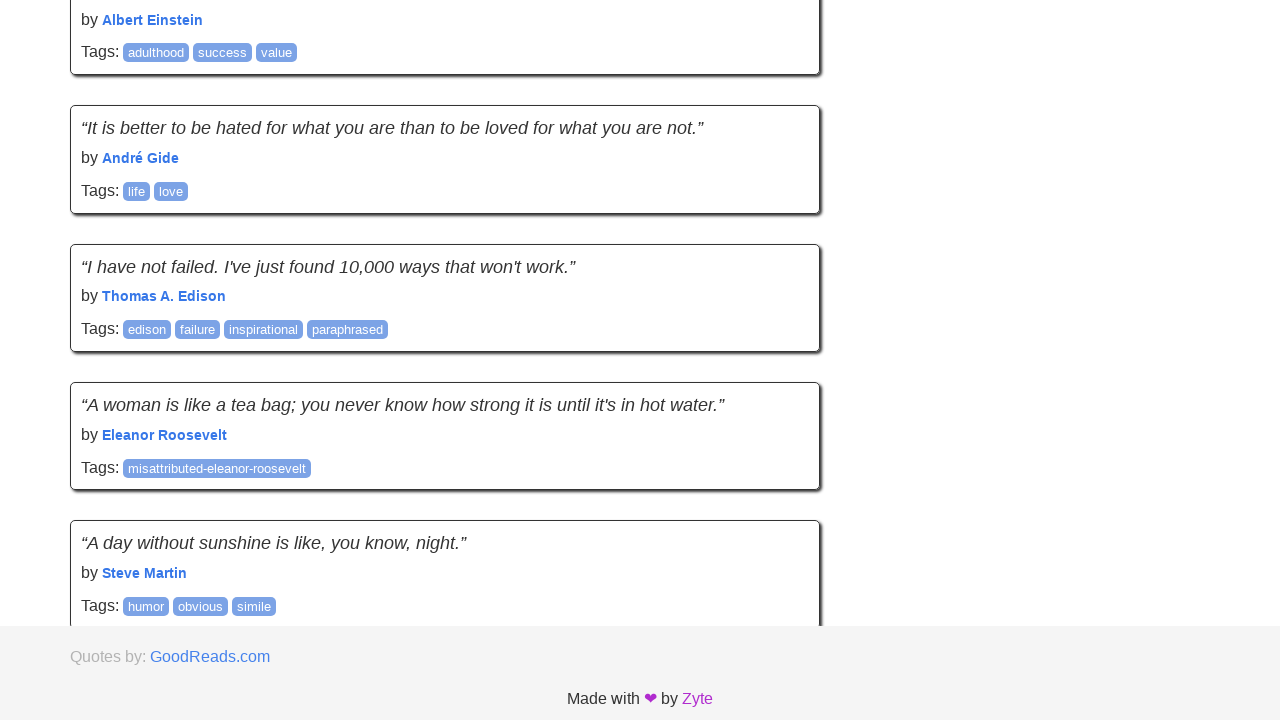

Waited 2 seconds for new content to load
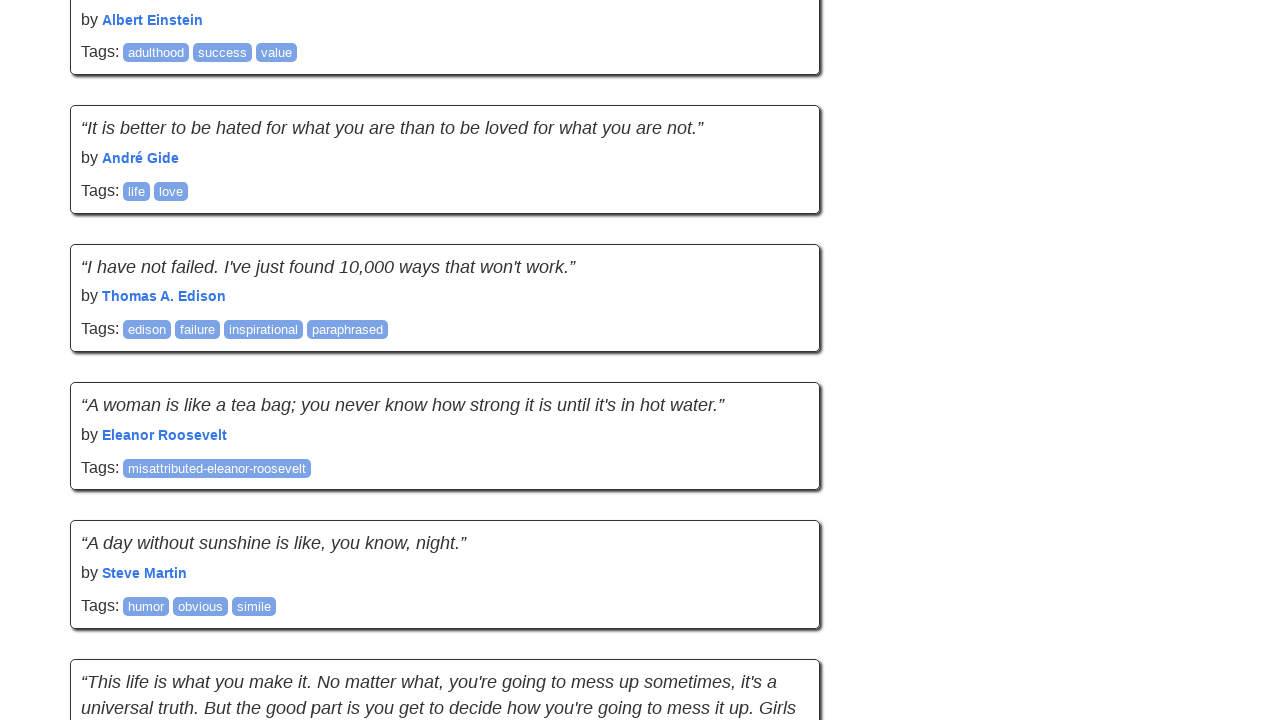

Counted quotes after scroll: 20 quotes
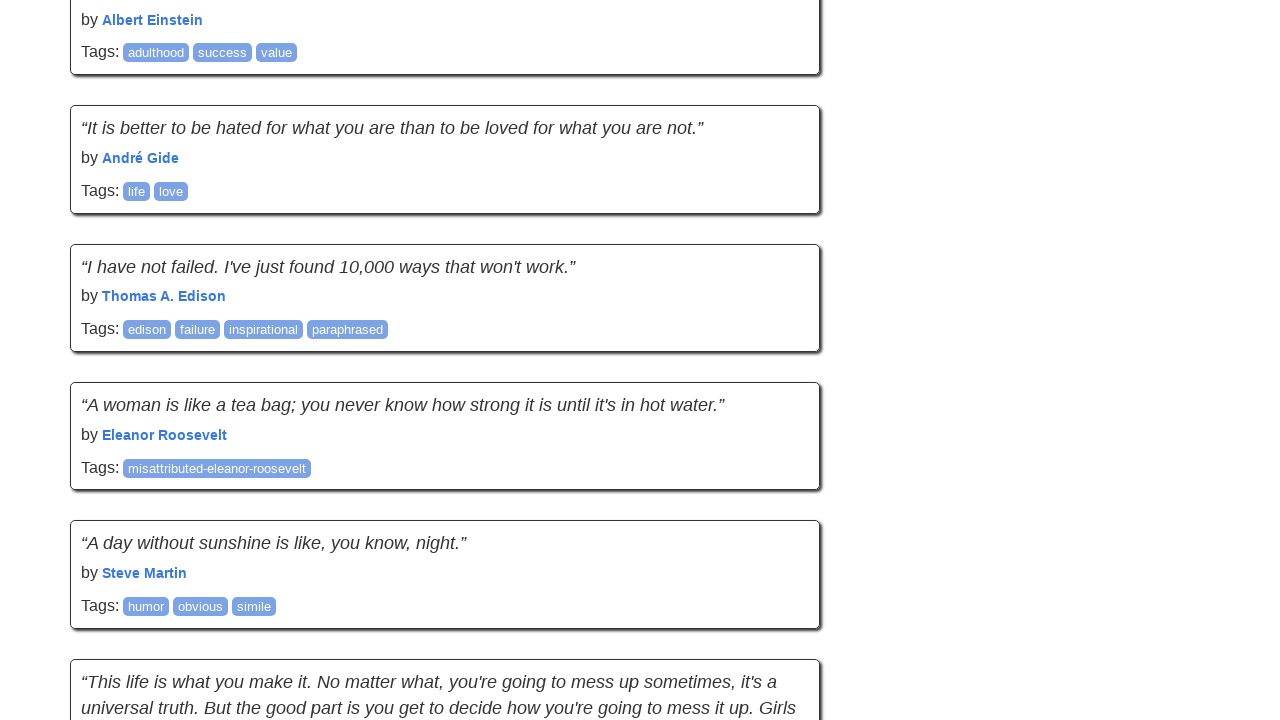

Scrolled to bottom of page
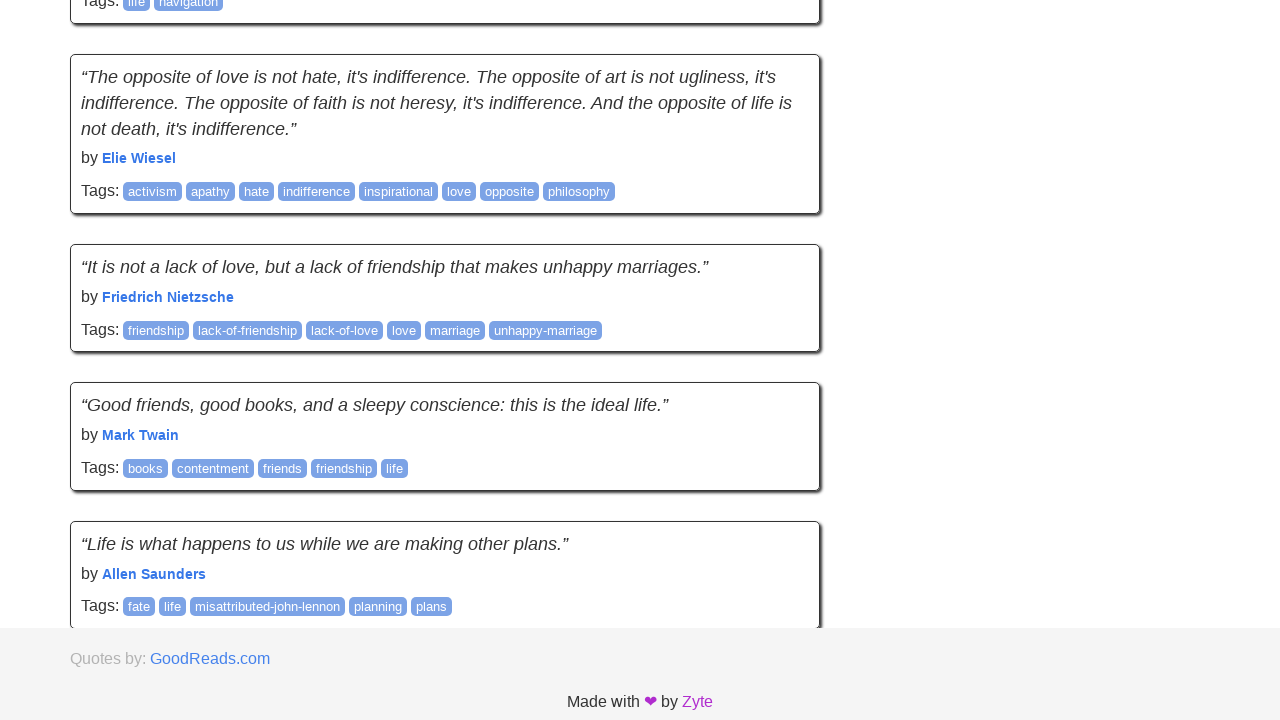

Waited 2 seconds for new content to load
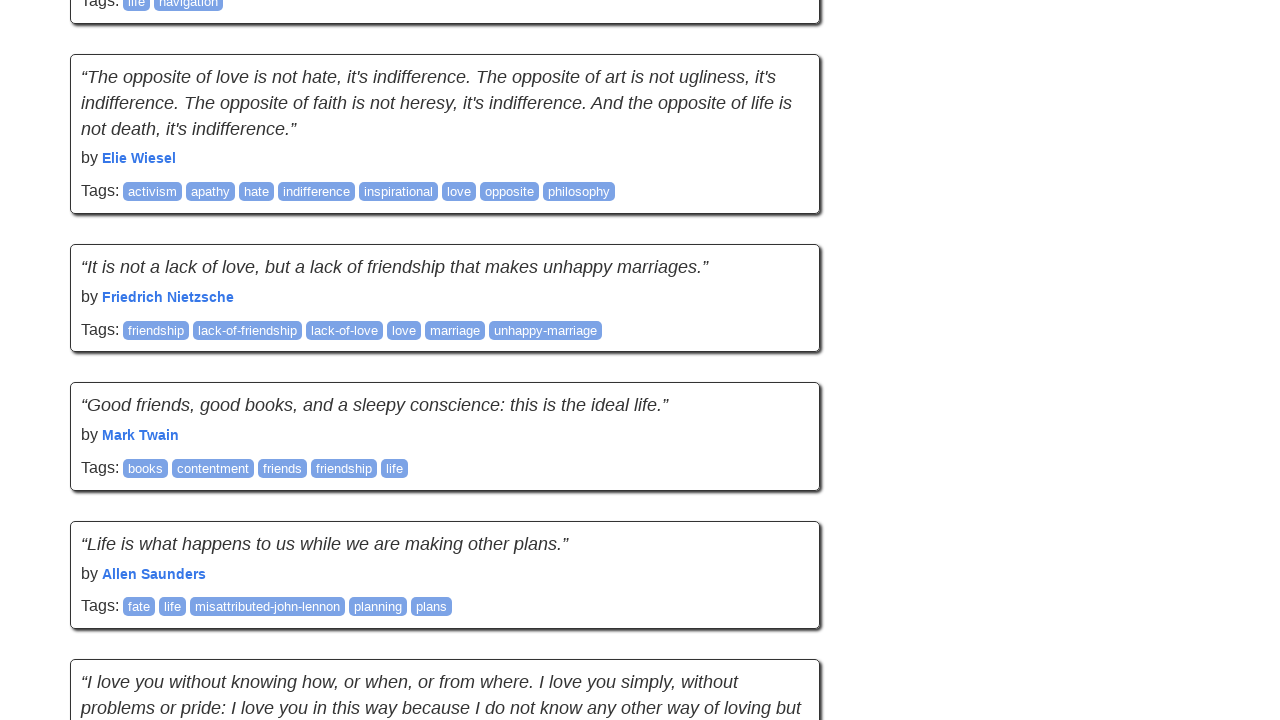

Counted quotes after scroll: 30 quotes
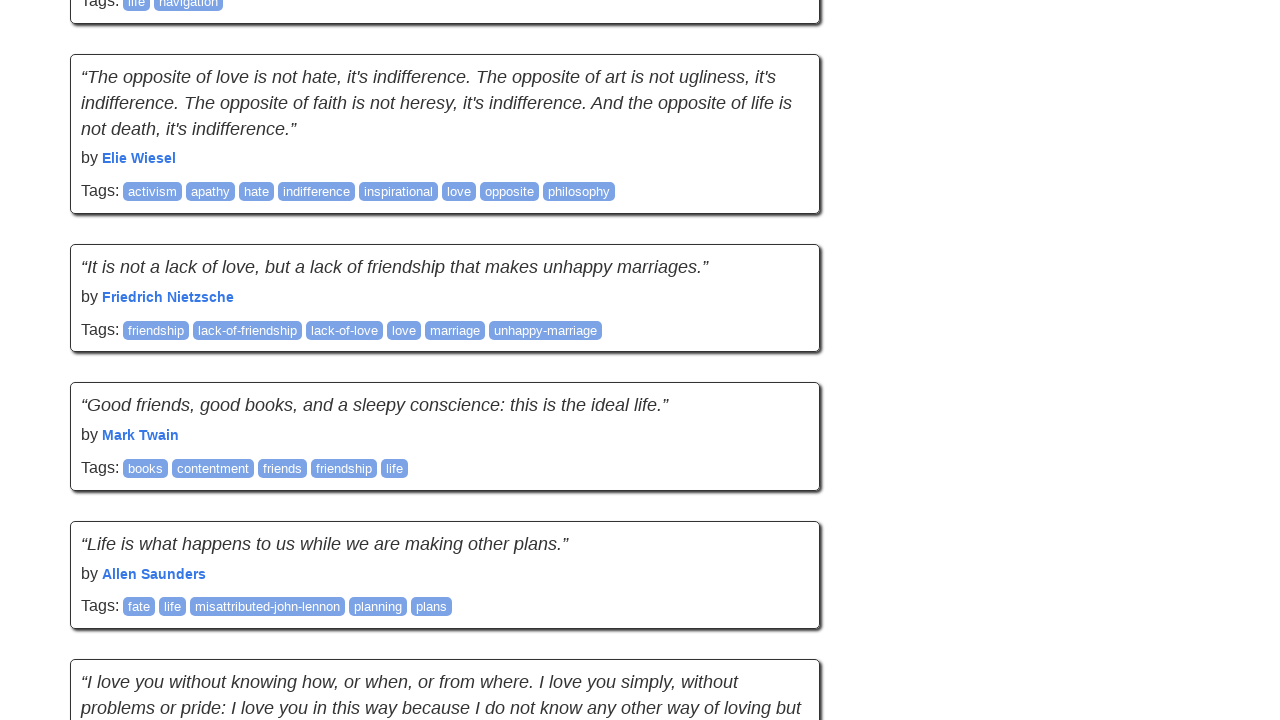

Scrolled to bottom of page
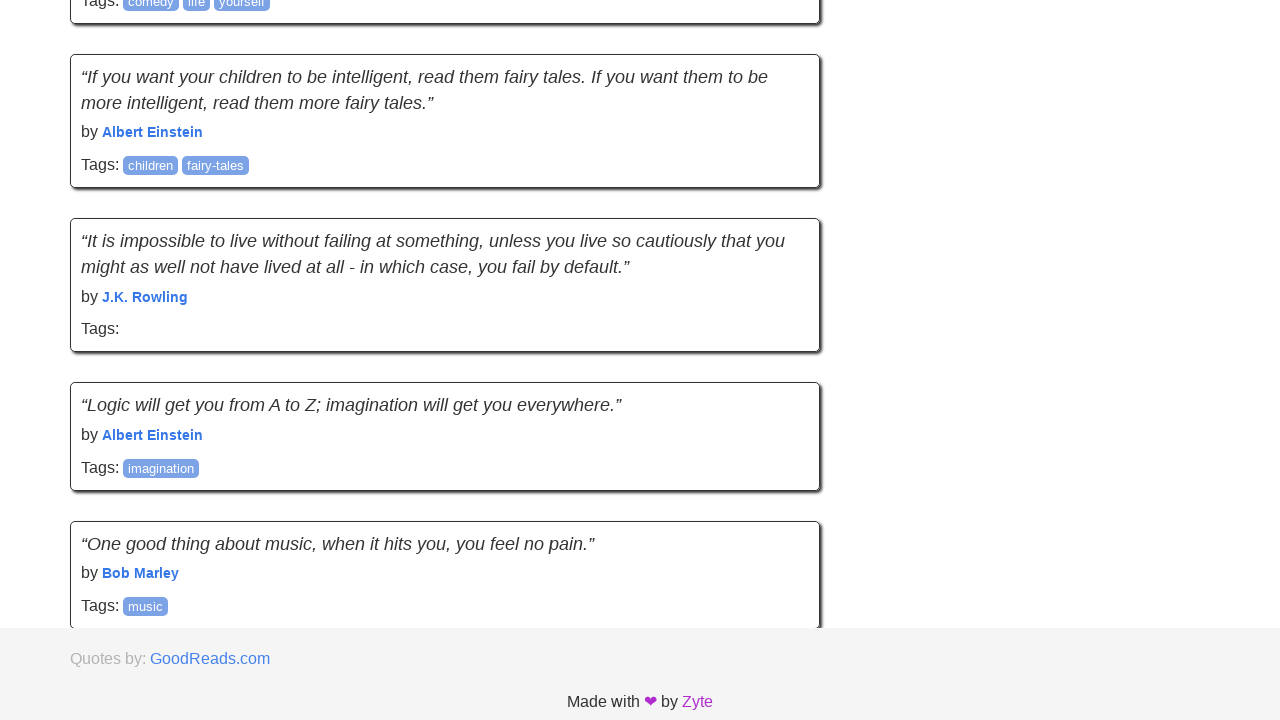

Waited 2 seconds for new content to load
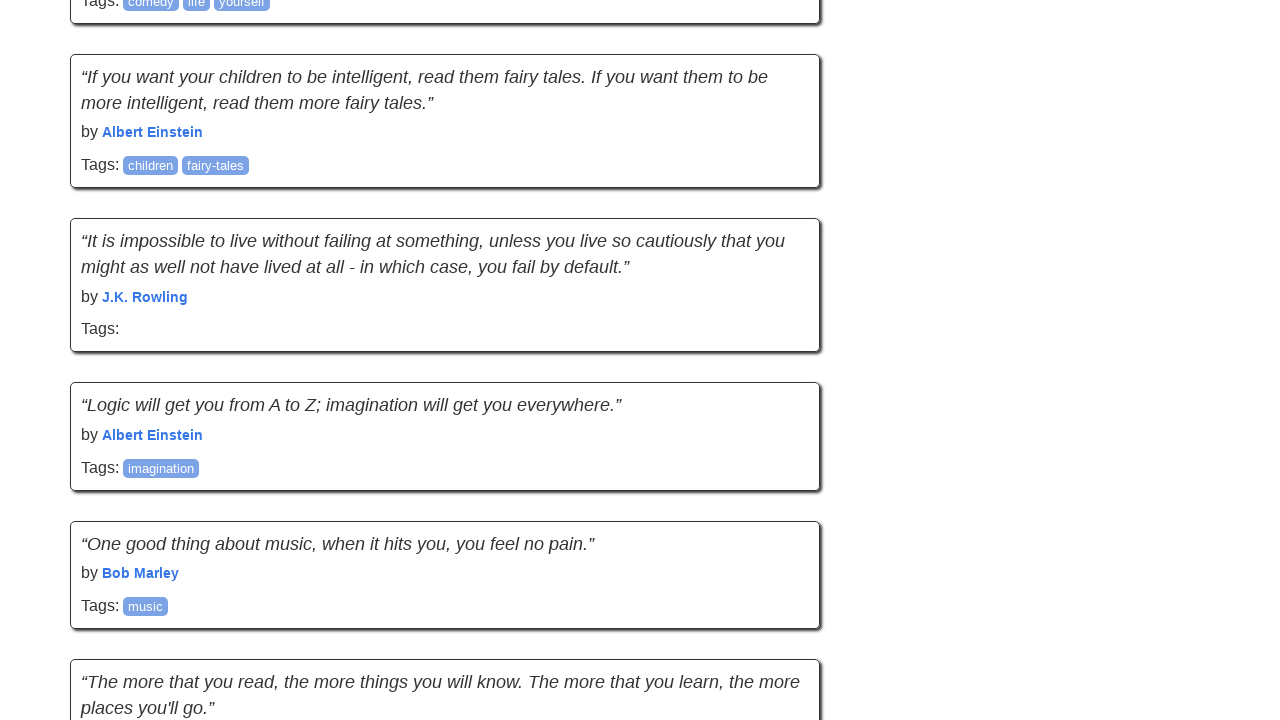

Counted quotes after scroll: 40 quotes
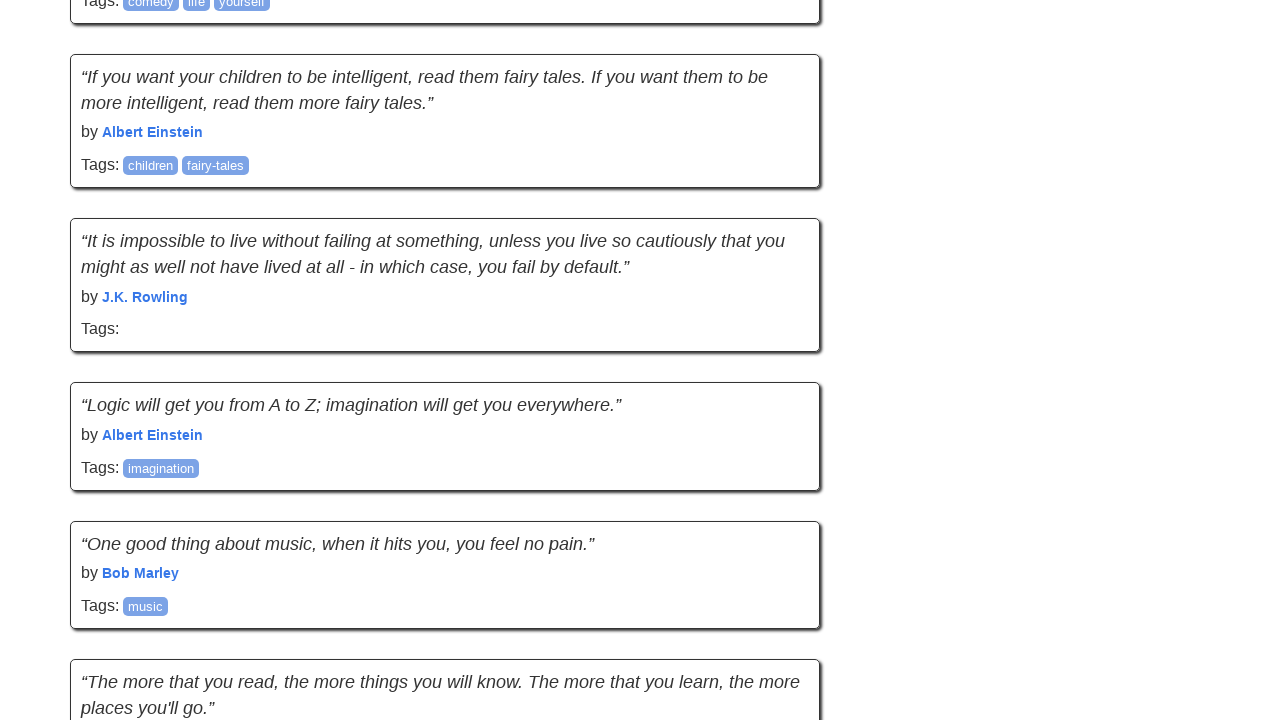

Scrolled to bottom of page
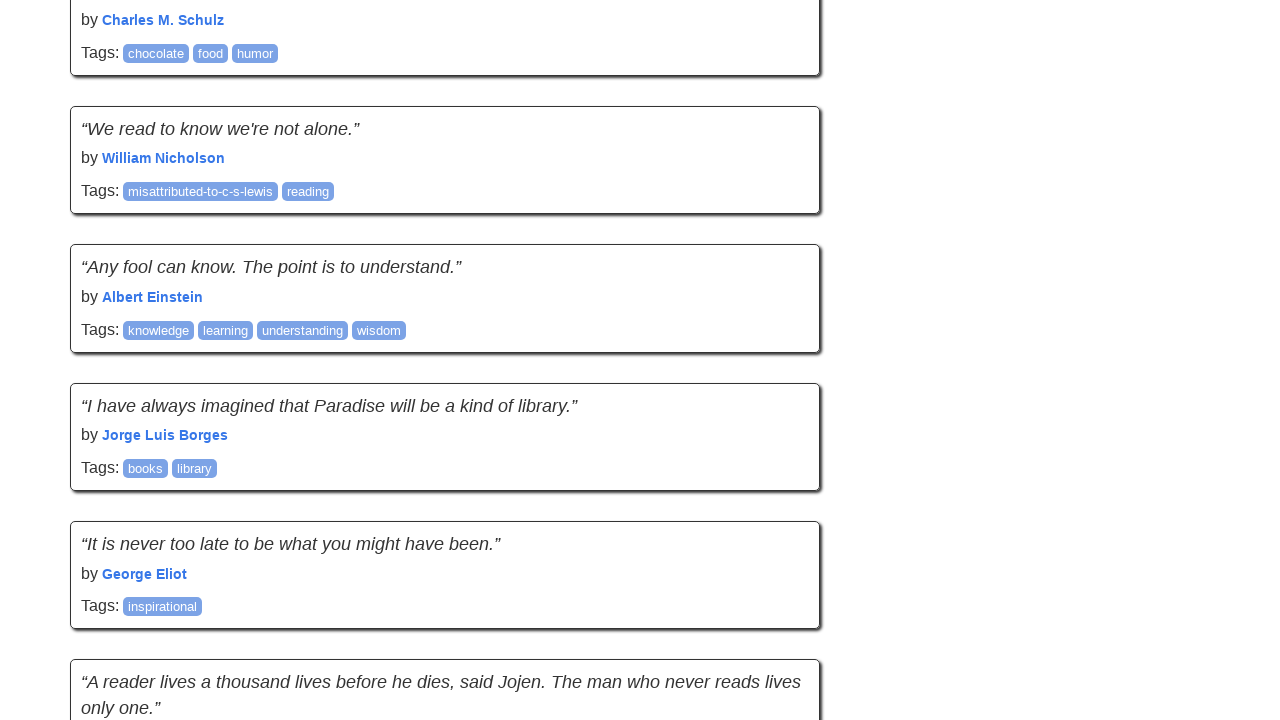

Waited 2 seconds for new content to load
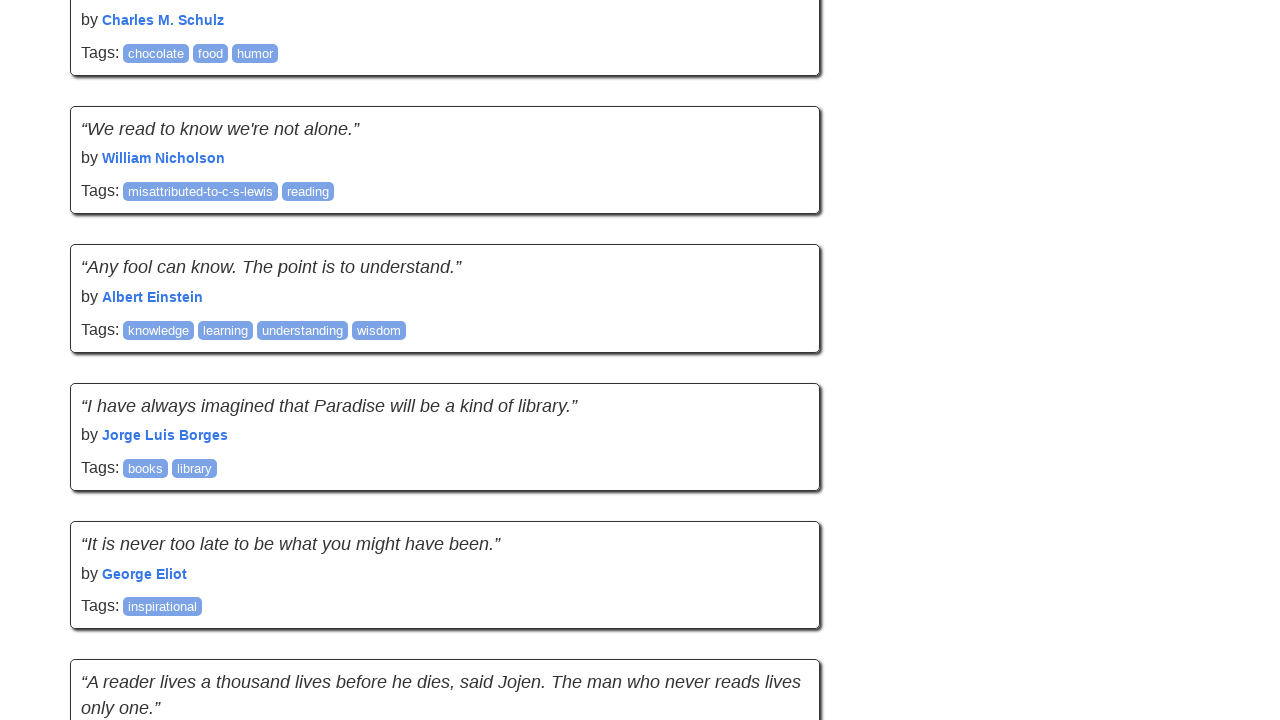

Counted quotes after scroll: 50 quotes
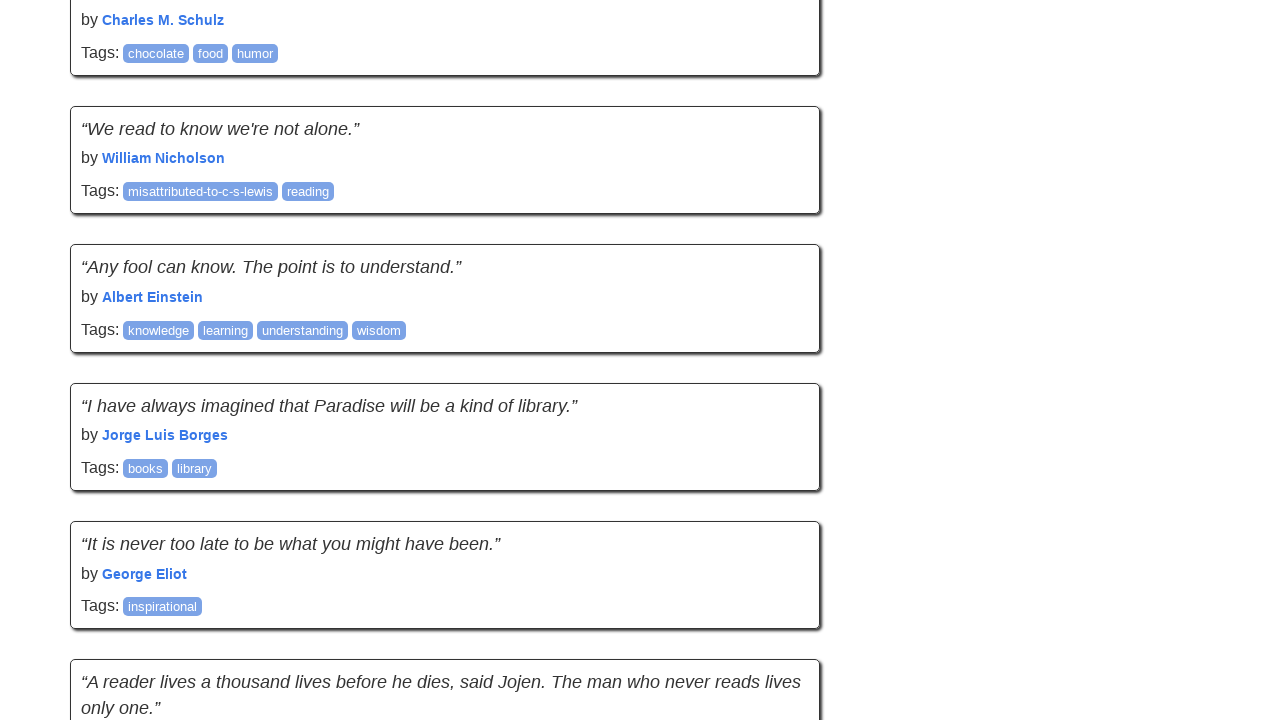

Scrolled to bottom of page
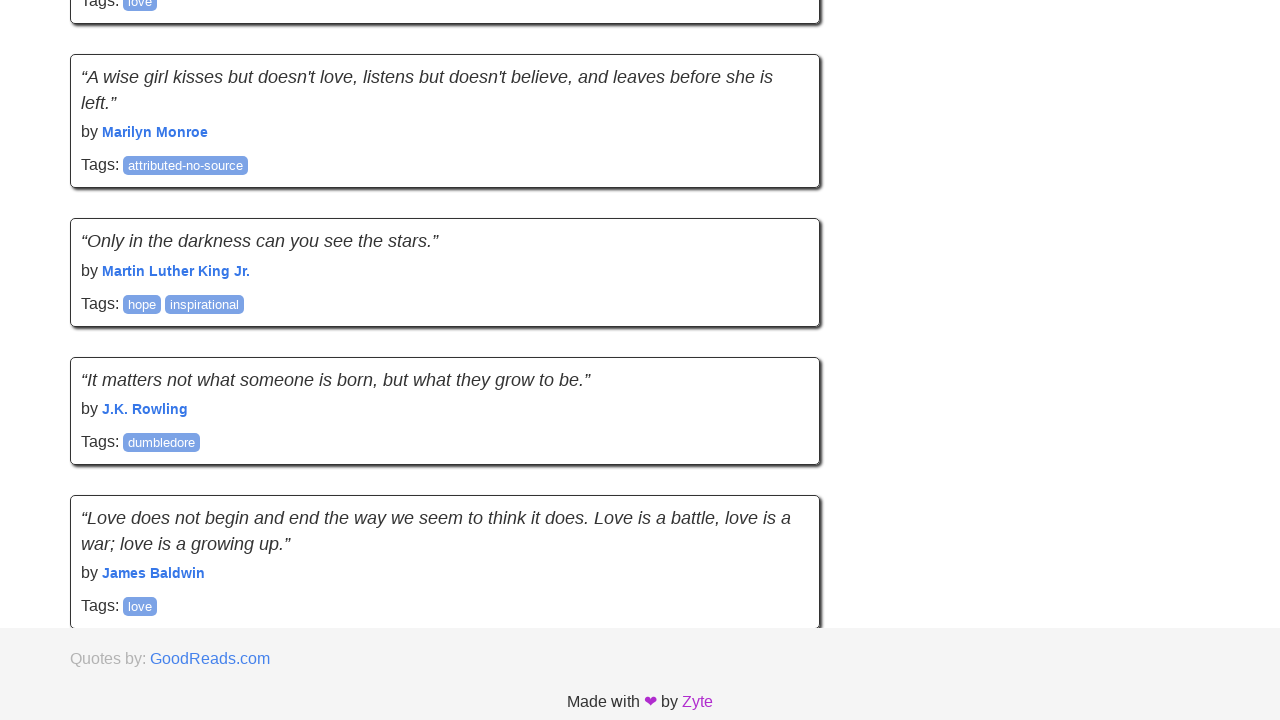

Waited 2 seconds for new content to load
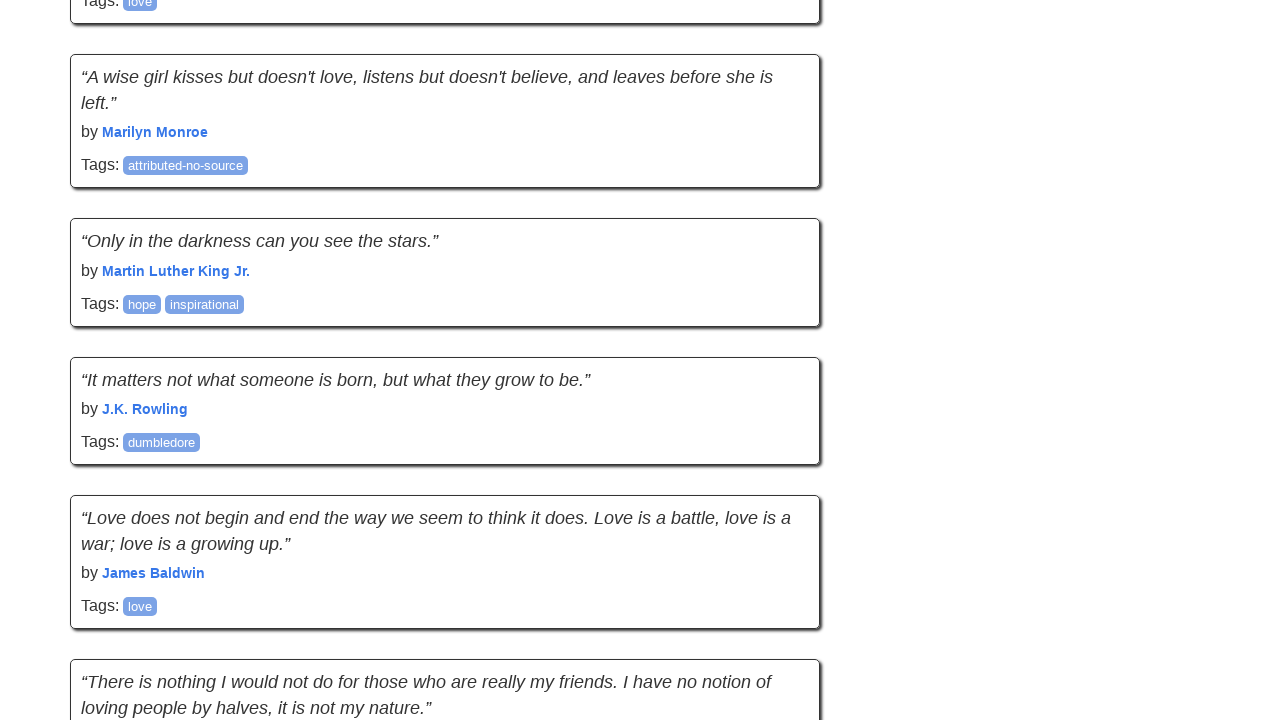

Counted quotes after scroll: 60 quotes
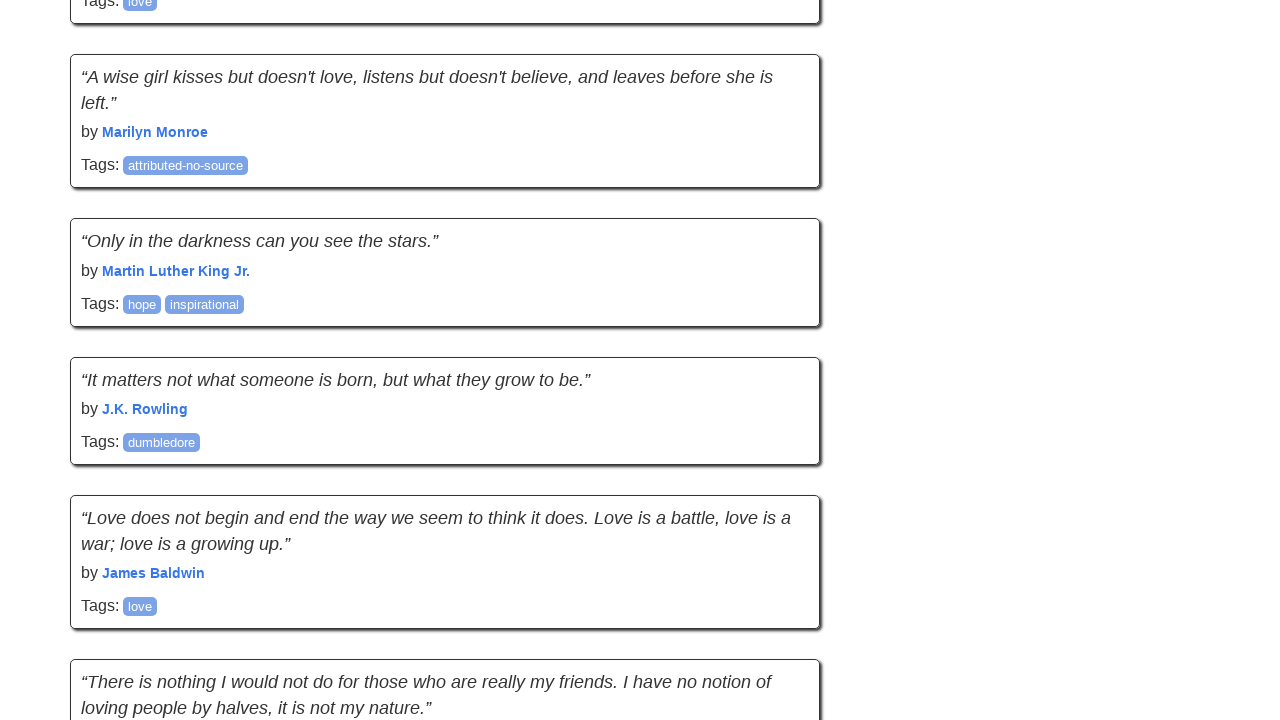

Scrolled to bottom of page
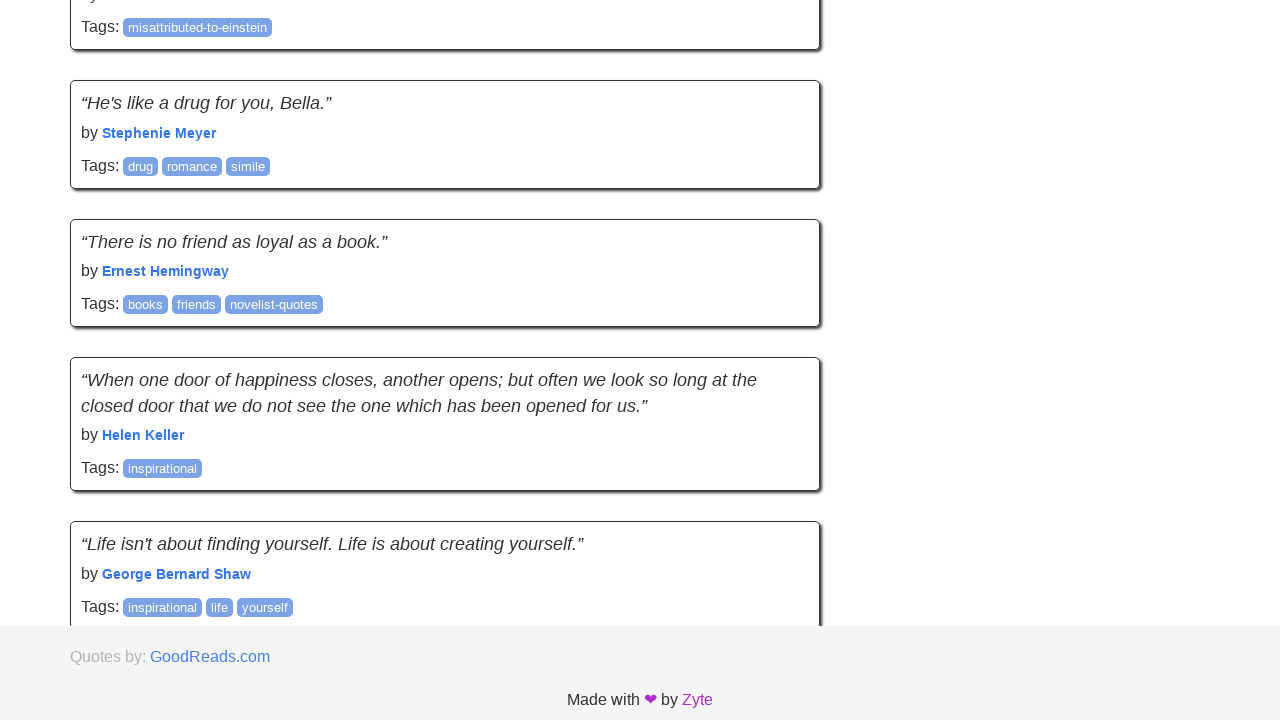

Waited 2 seconds for new content to load
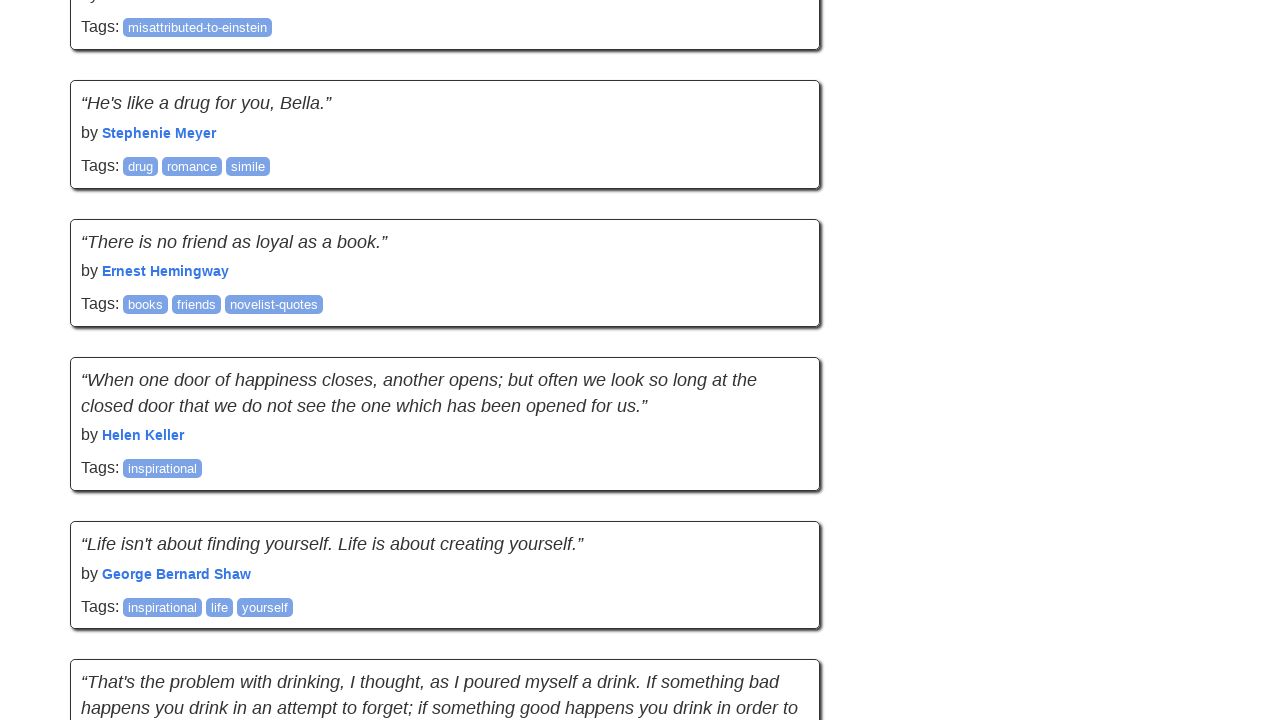

Counted quotes after scroll: 70 quotes
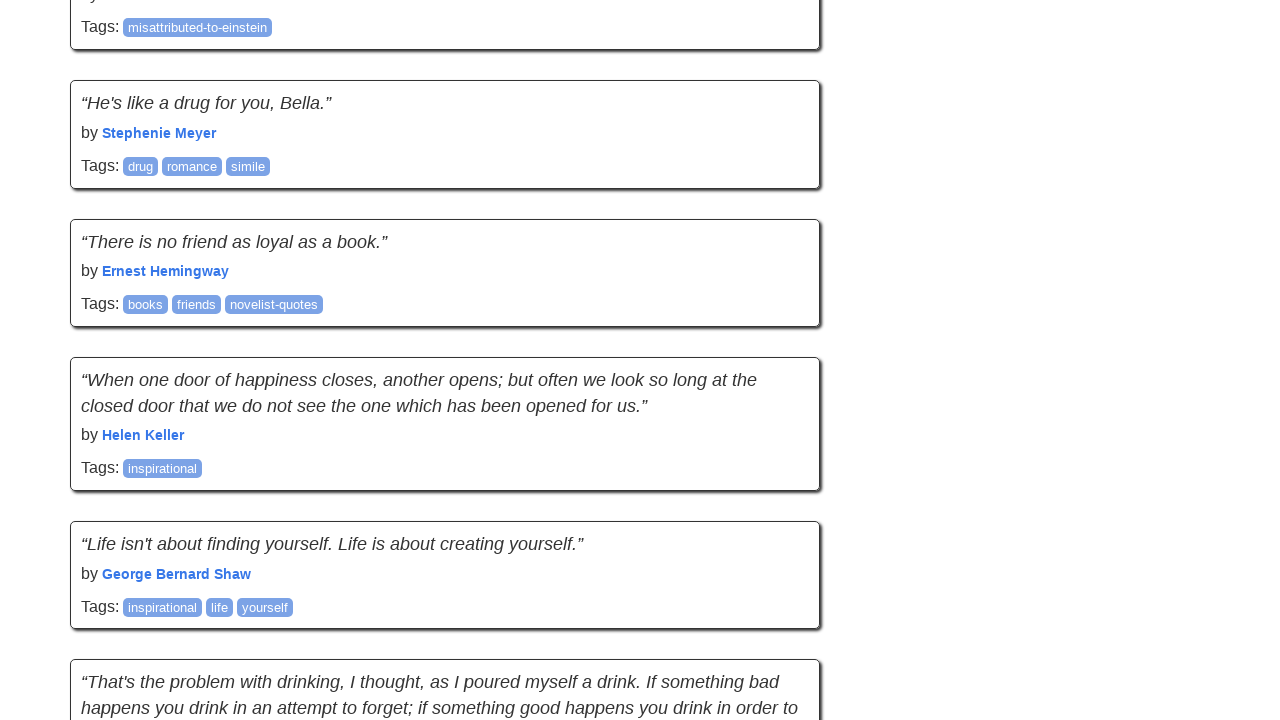

Scrolled to bottom of page
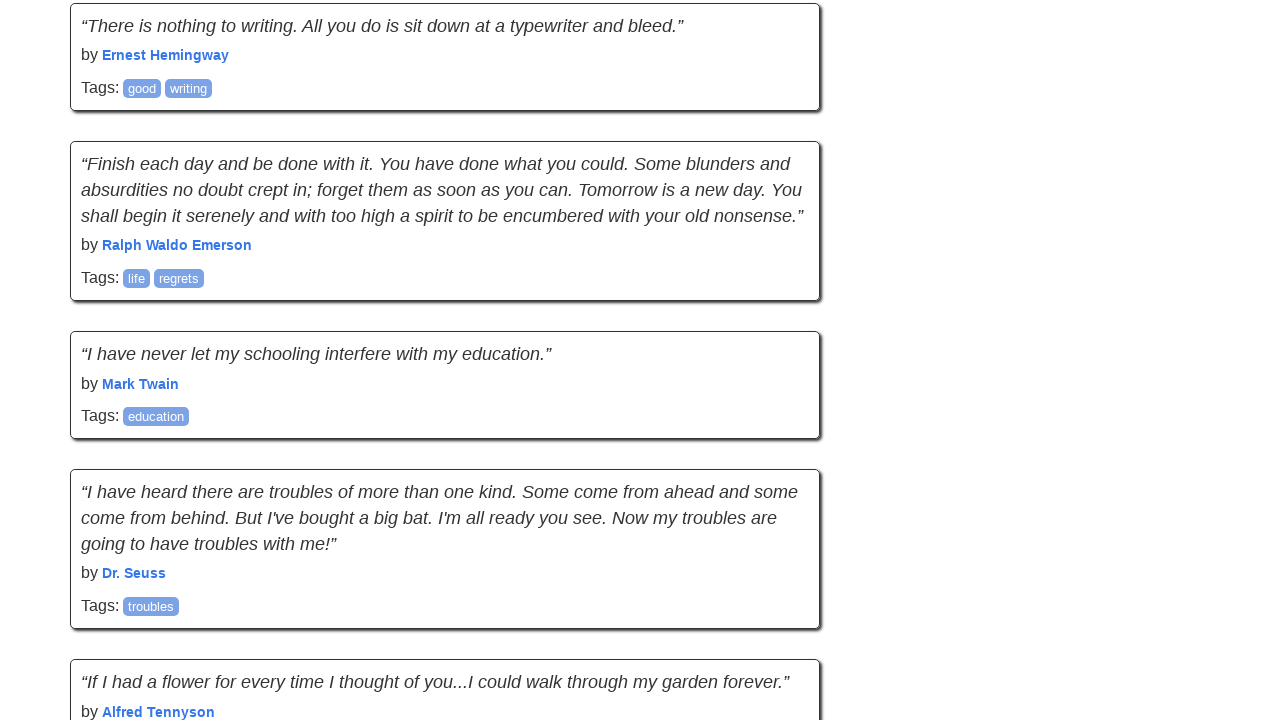

Waited 2 seconds for new content to load
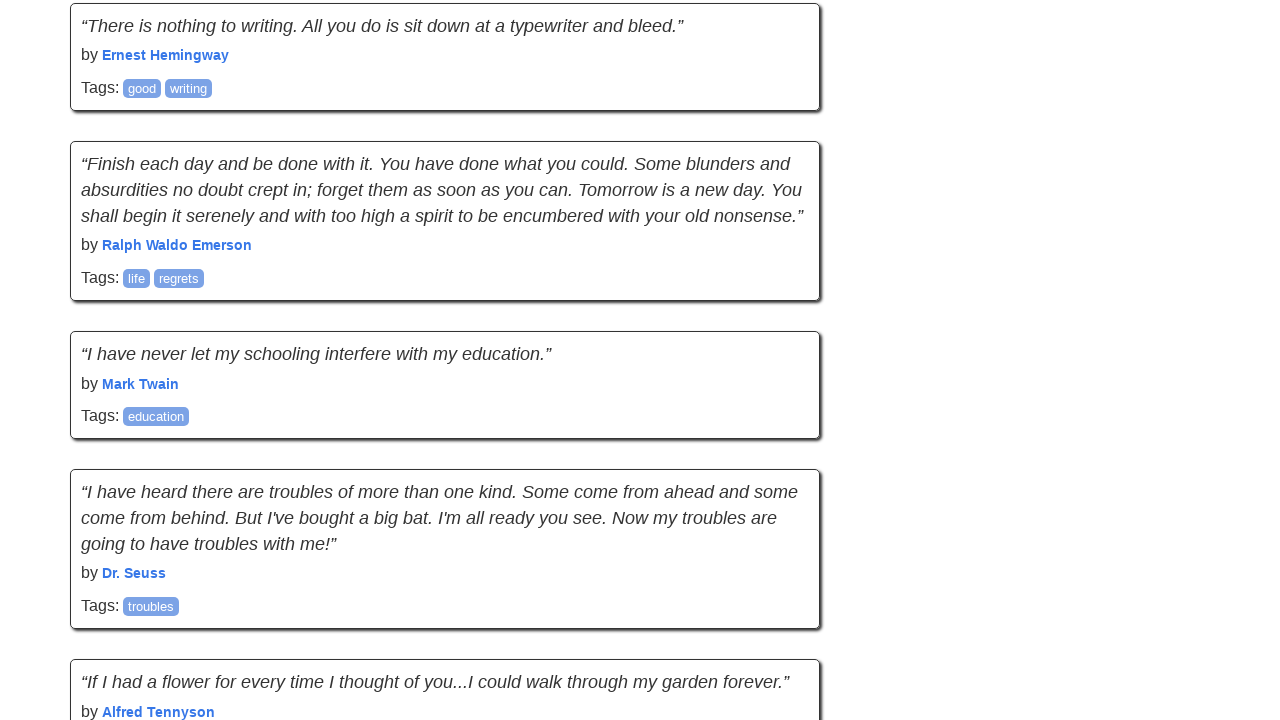

Counted quotes after scroll: 80 quotes
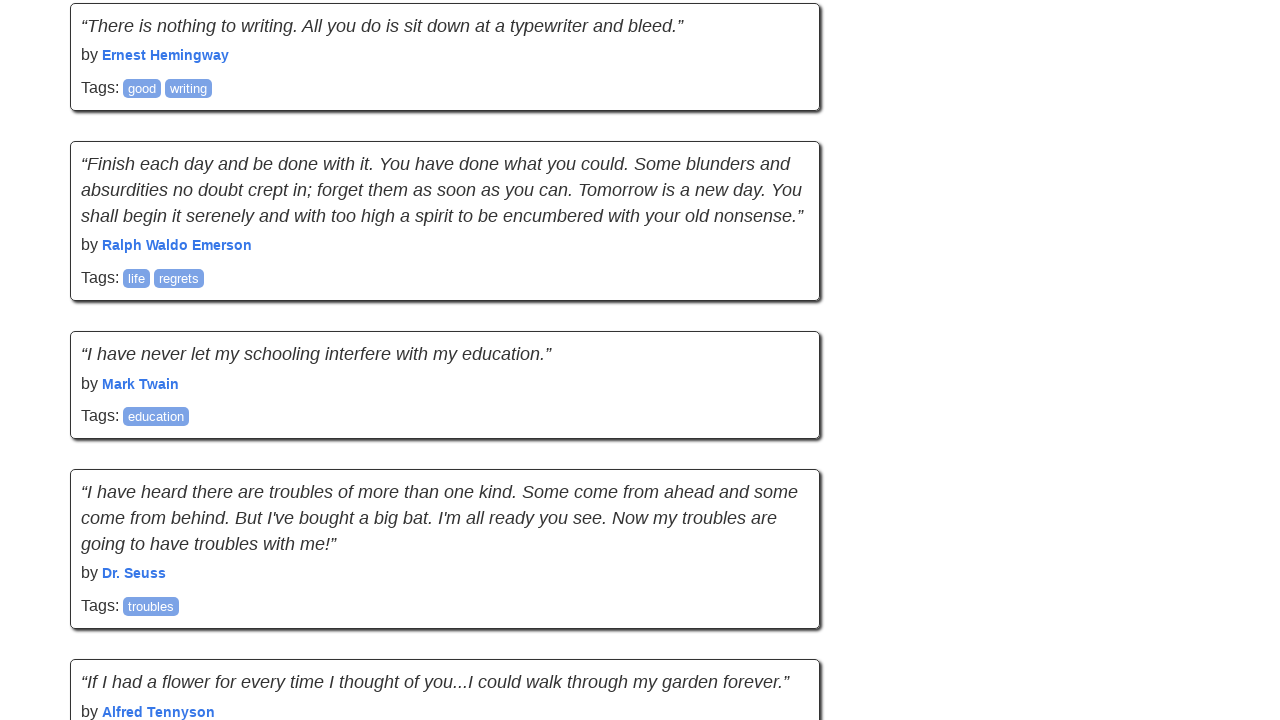

Scrolled to bottom of page
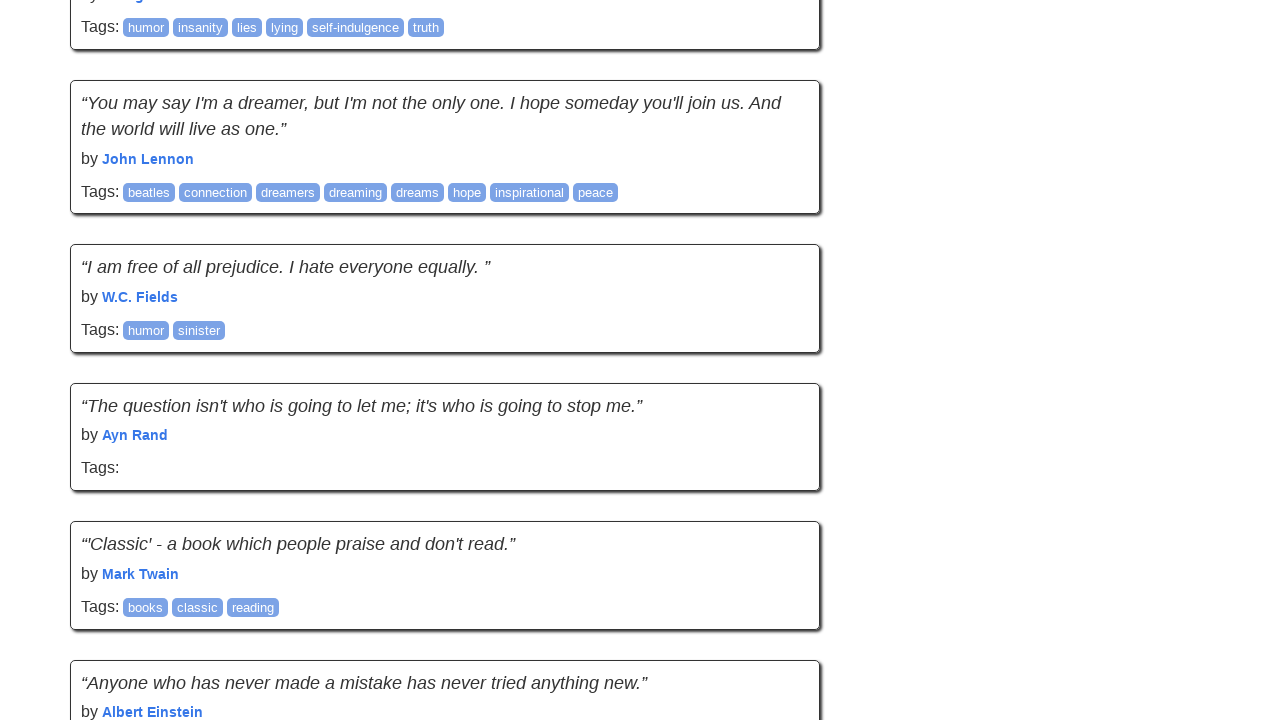

Waited 2 seconds for new content to load
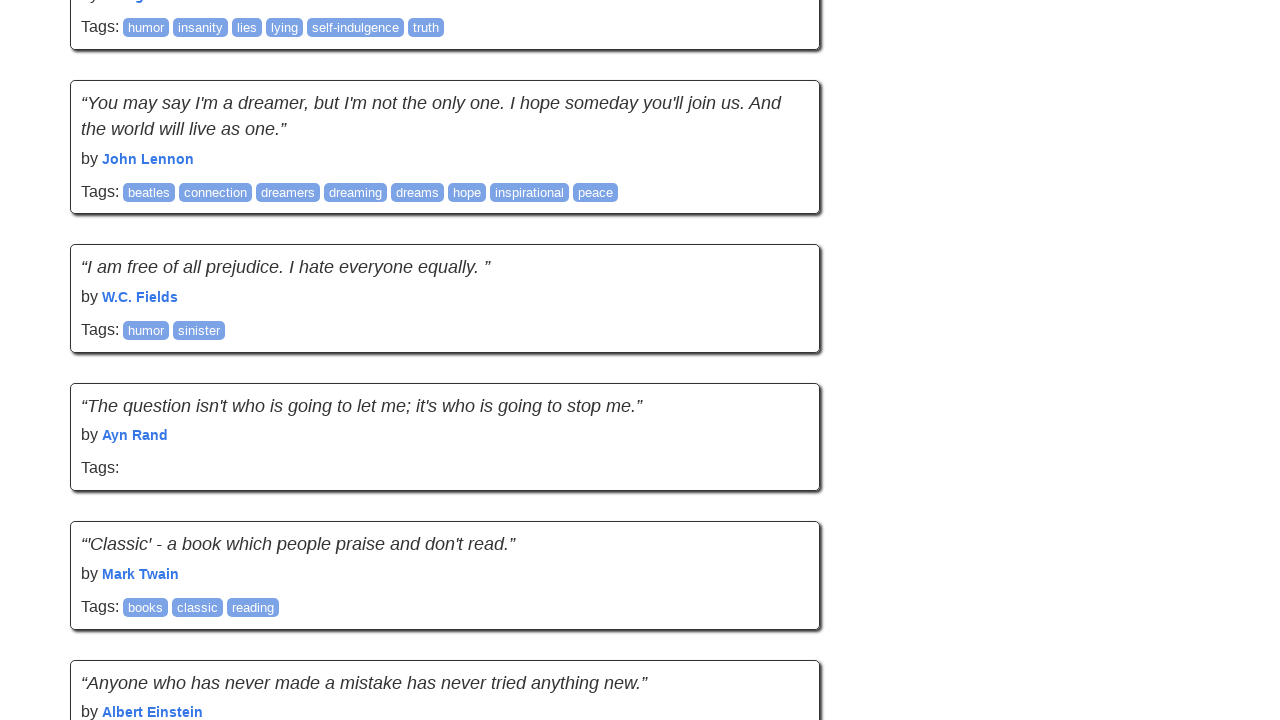

Counted quotes after scroll: 90 quotes
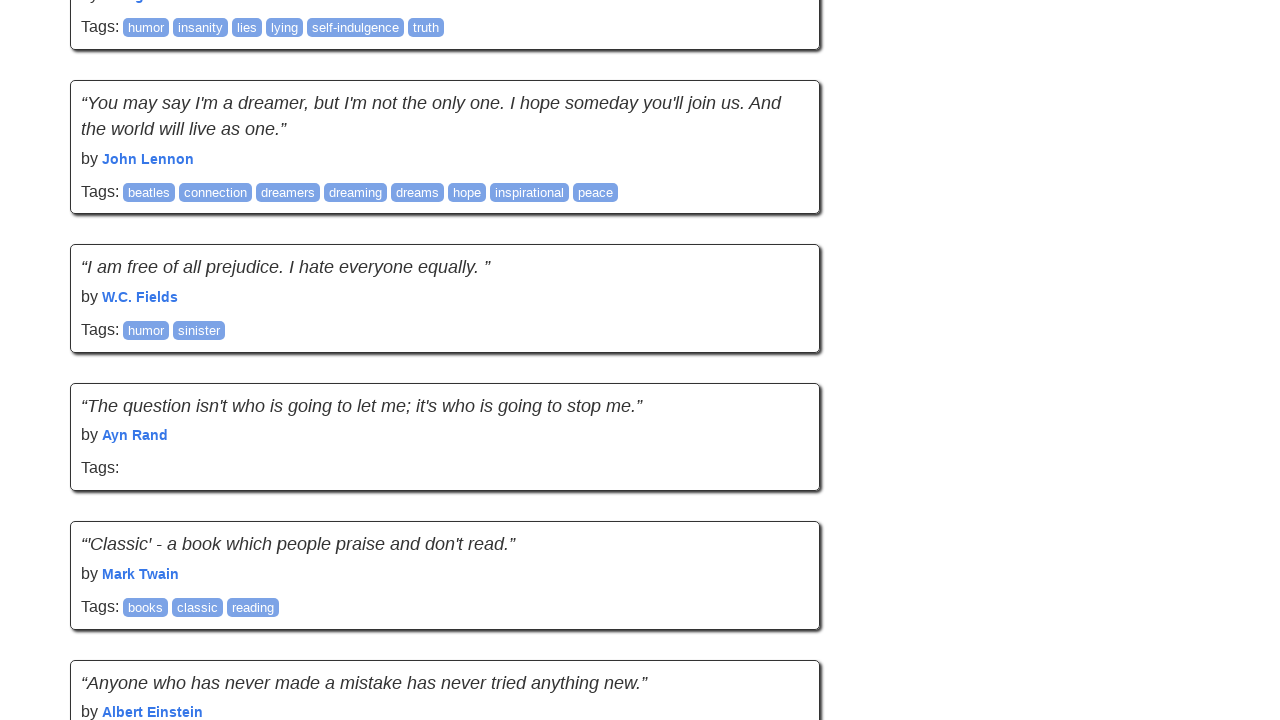

Scrolled to bottom of page
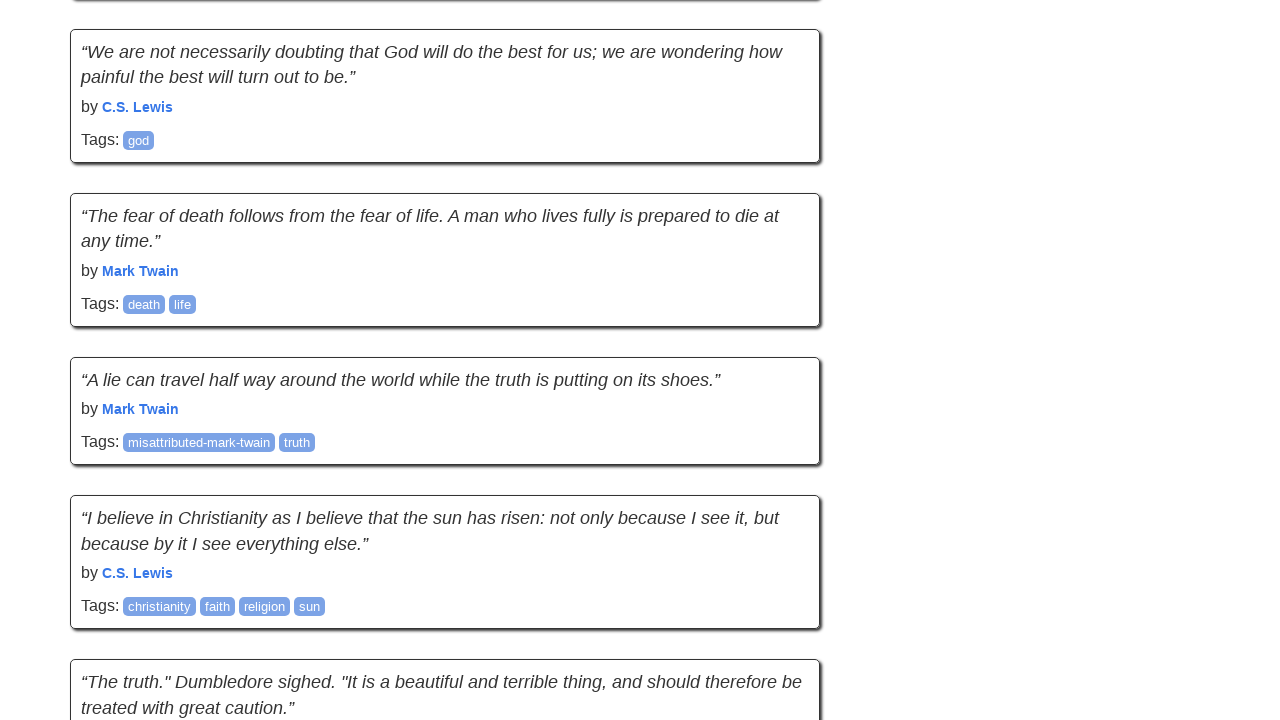

Waited 2 seconds for new content to load
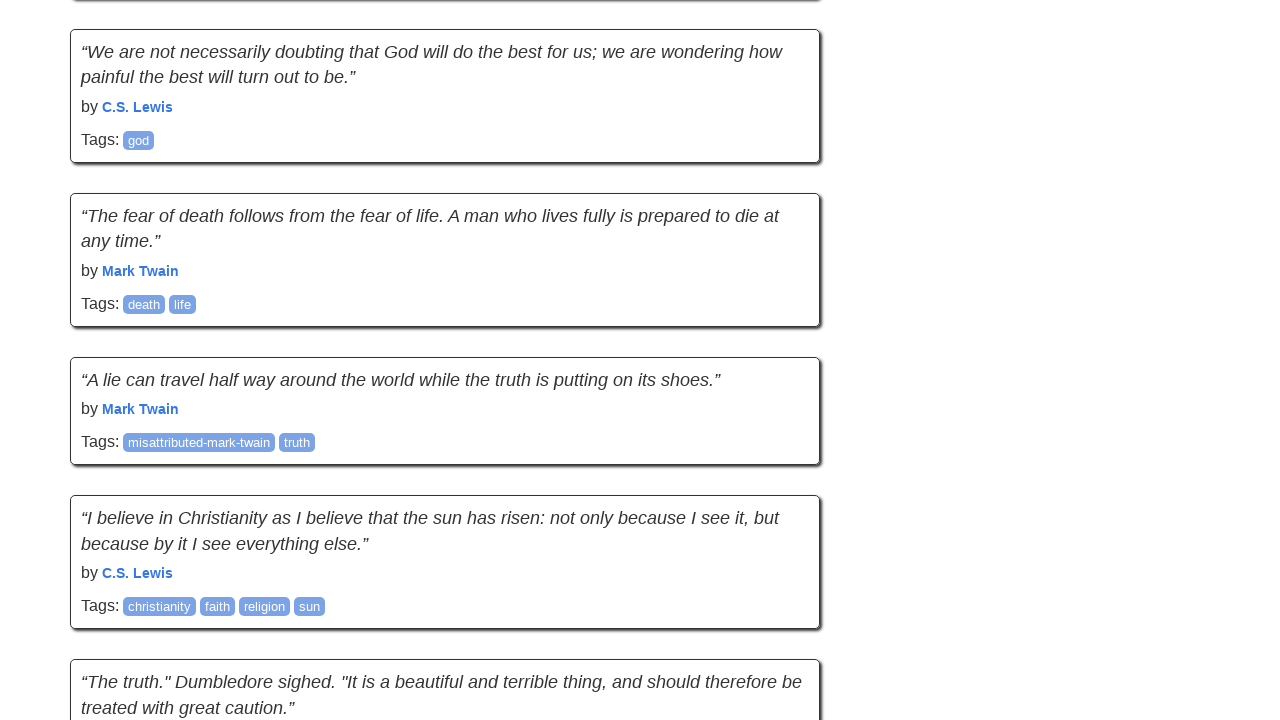

Counted quotes after scroll: 100 quotes
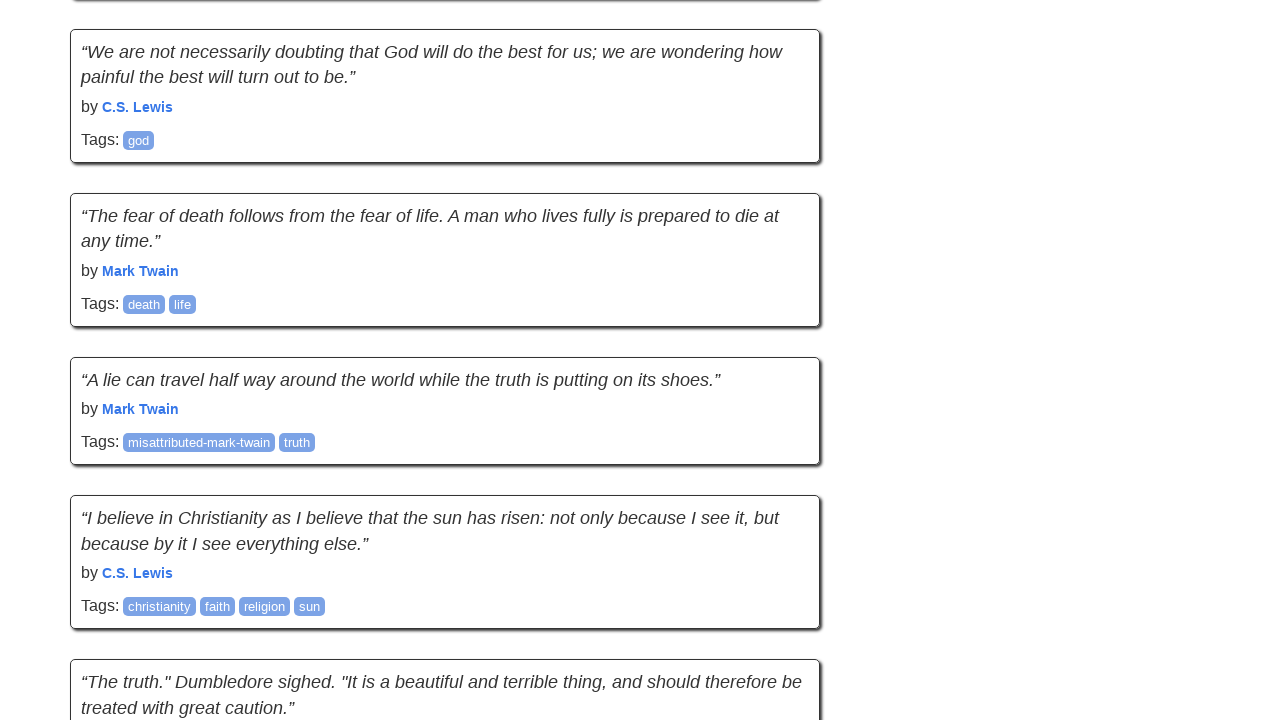

Scrolled to bottom of page
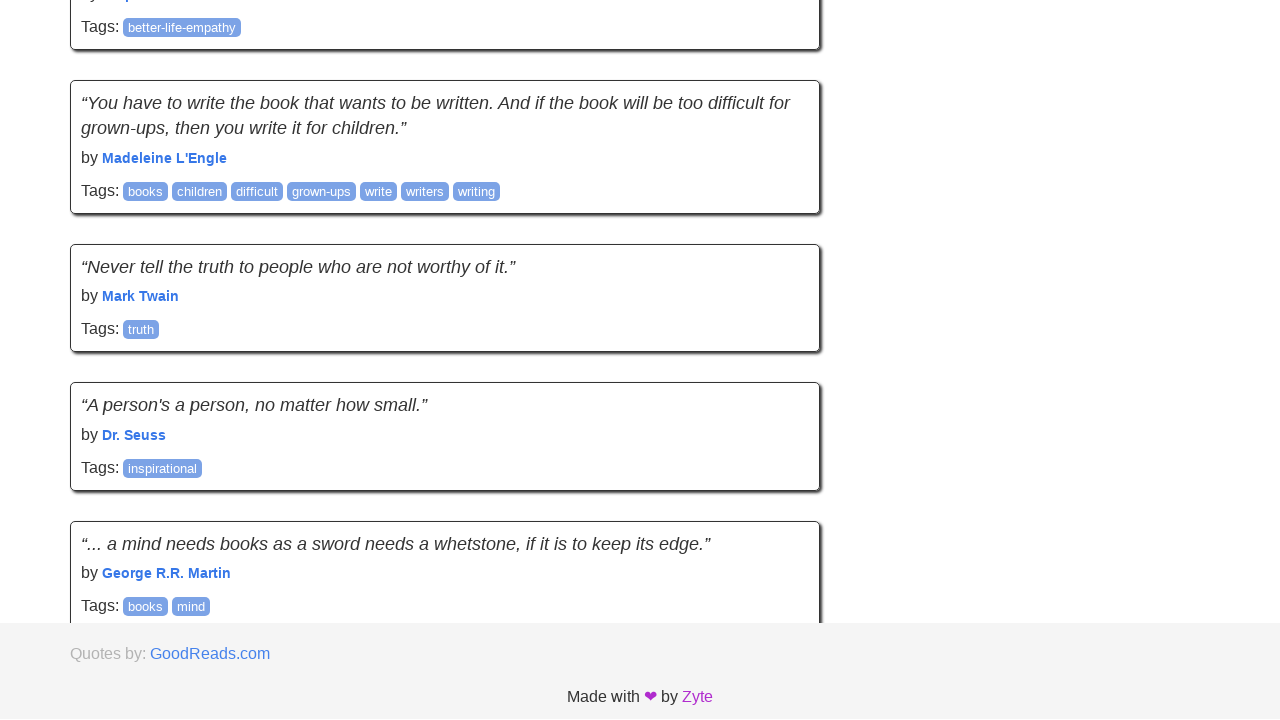

Waited 2 seconds for new content to load
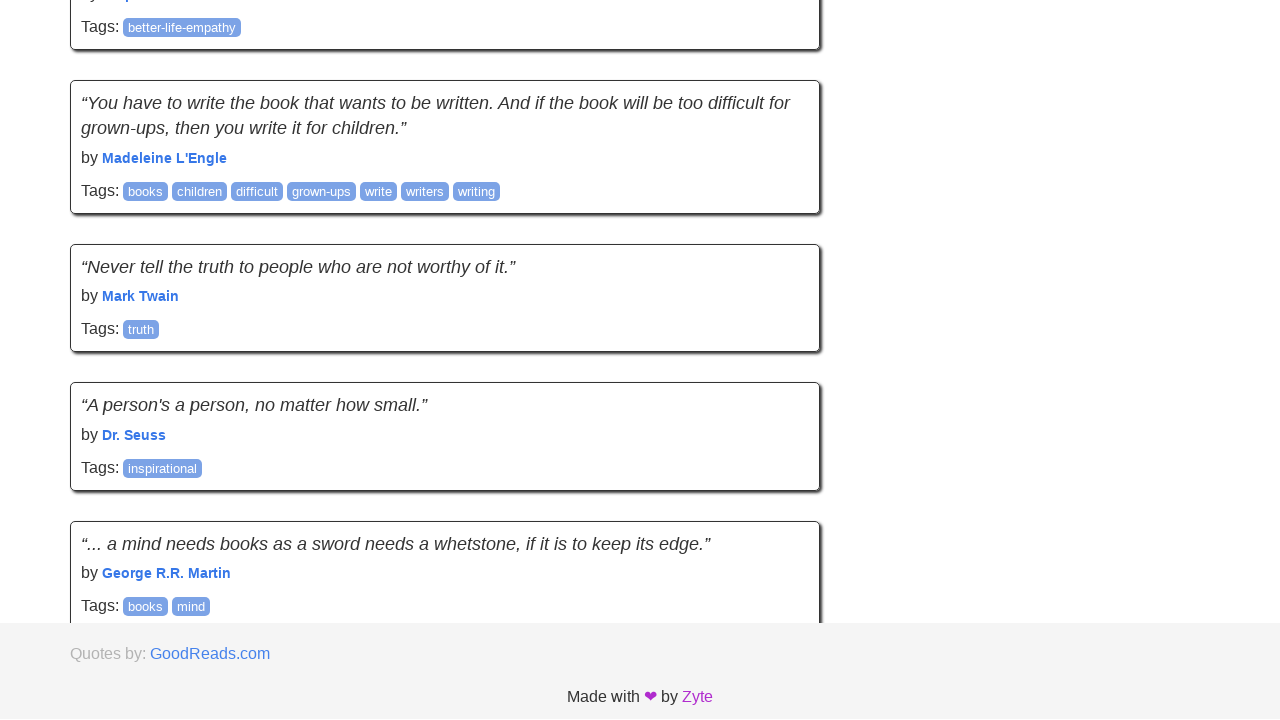

Counted quotes after scroll: 100 quotes
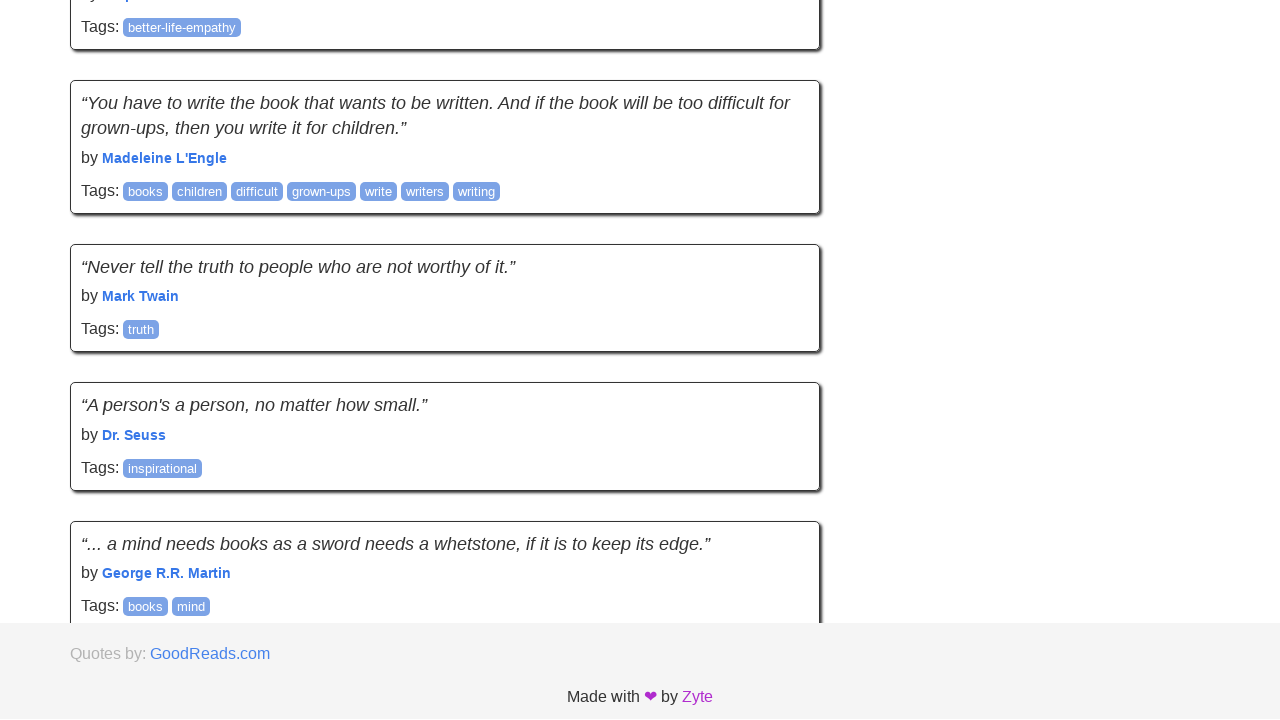

No new quotes loaded, infinite scroll complete
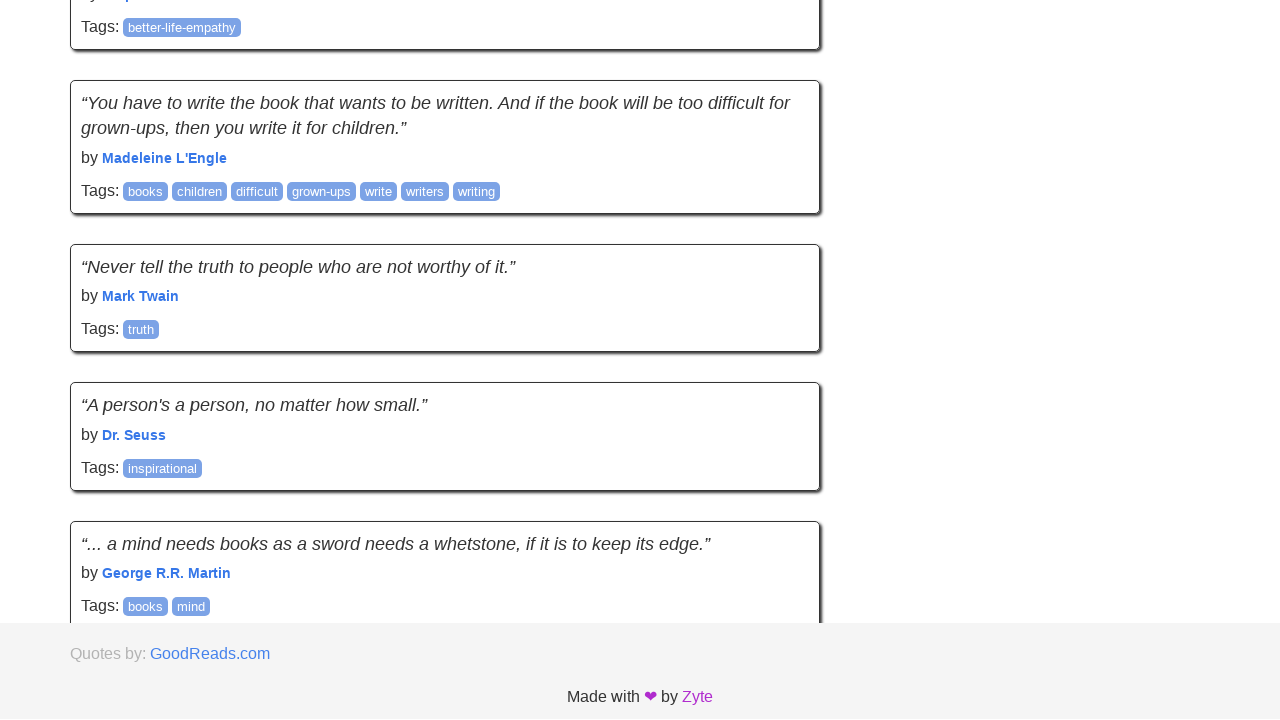

Final verification: quotes are present on page
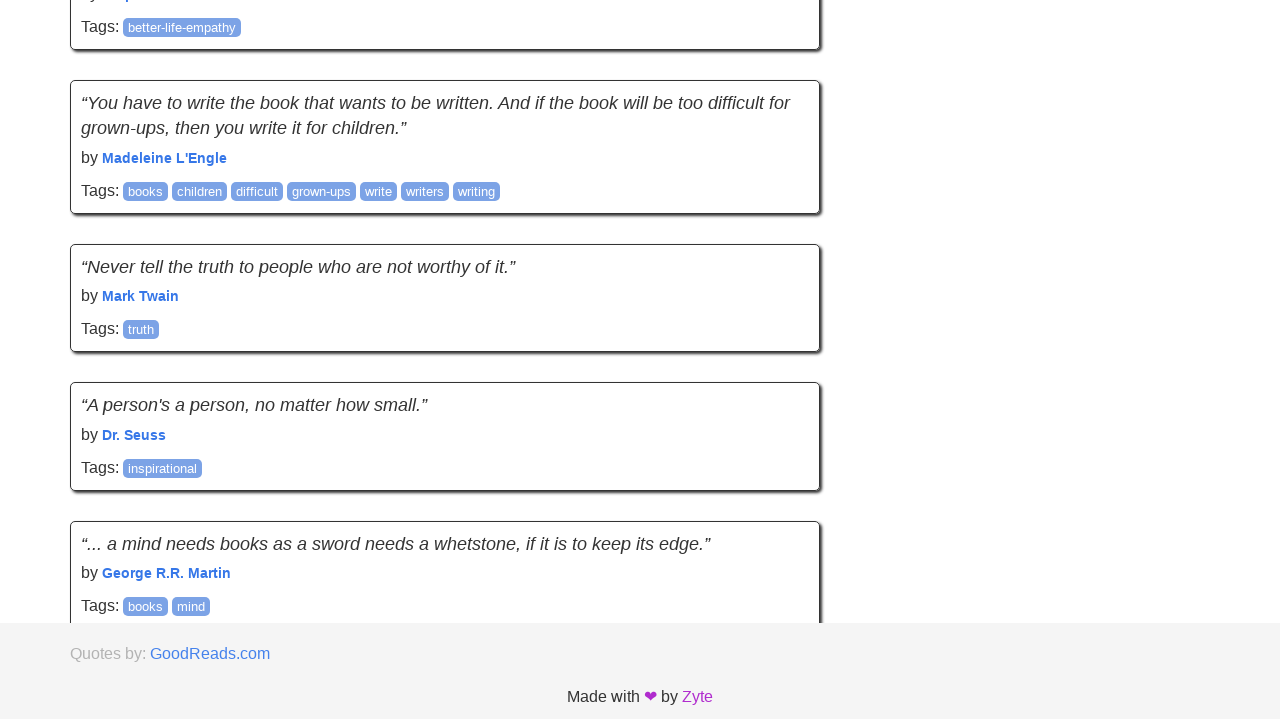

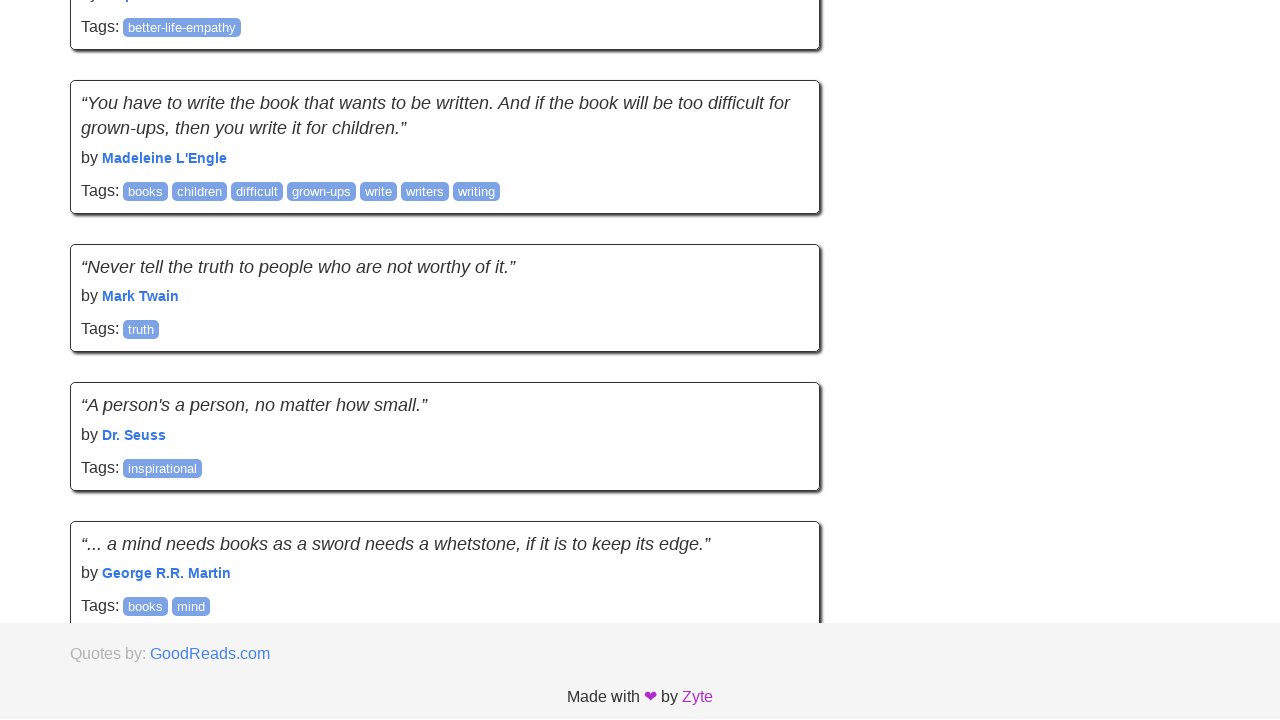